Verifies that a dropdown select element exists on the page and contains expected country options, with verification of selected label and index values.

Starting URL: http://only-testing-blog.blogspot.in/2013/09/testing.html

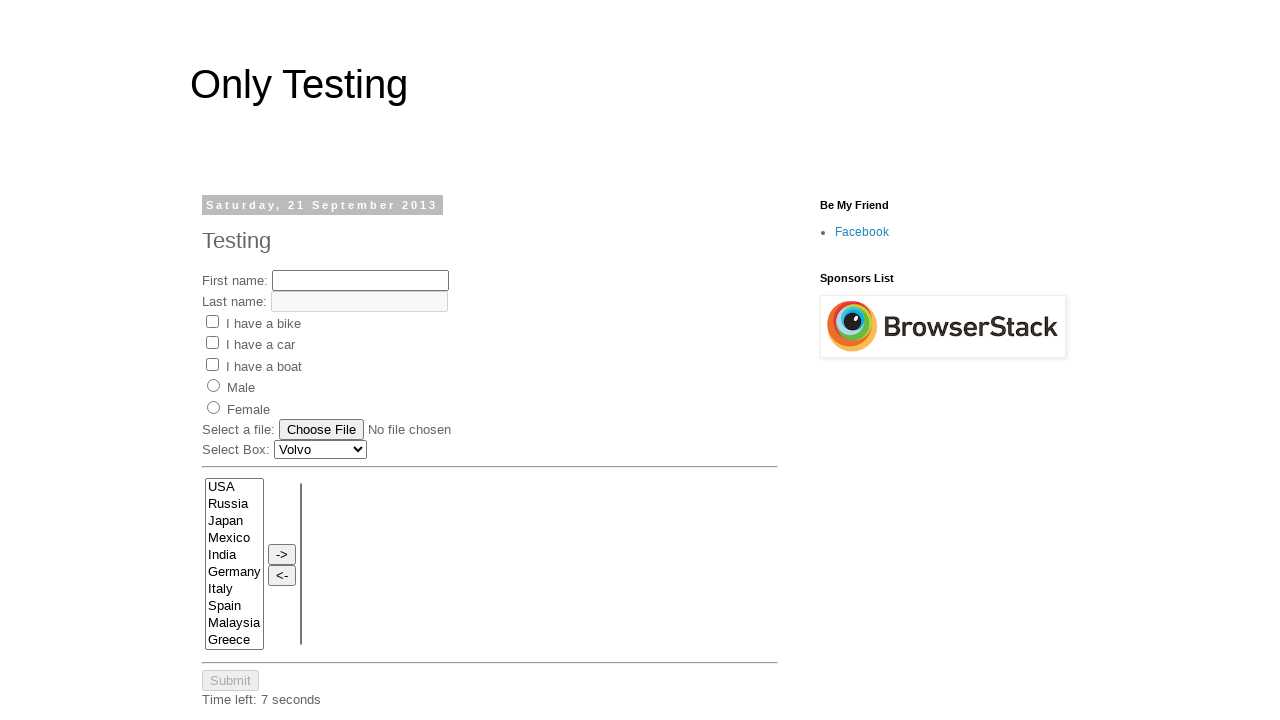

Waited for select dropdown with name 'FromLB' to be present on the page
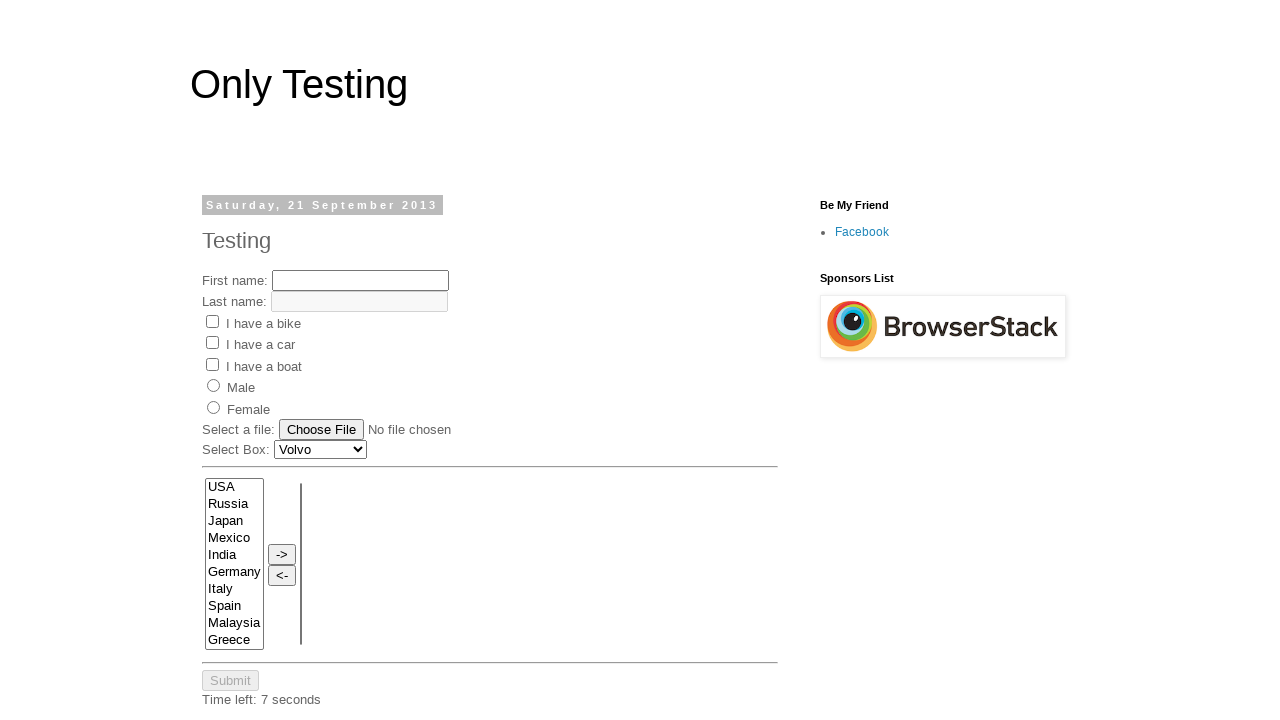

Located select element with name 'FromLB'
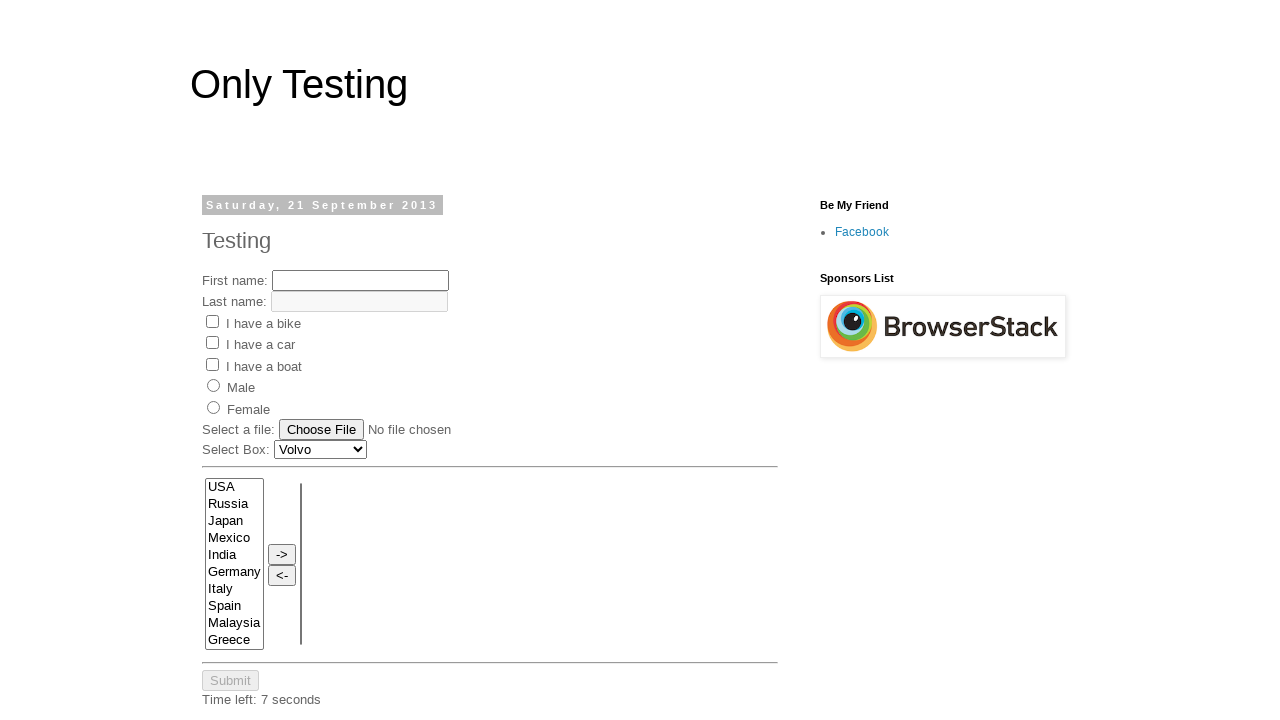

Verified that the select dropdown is visible
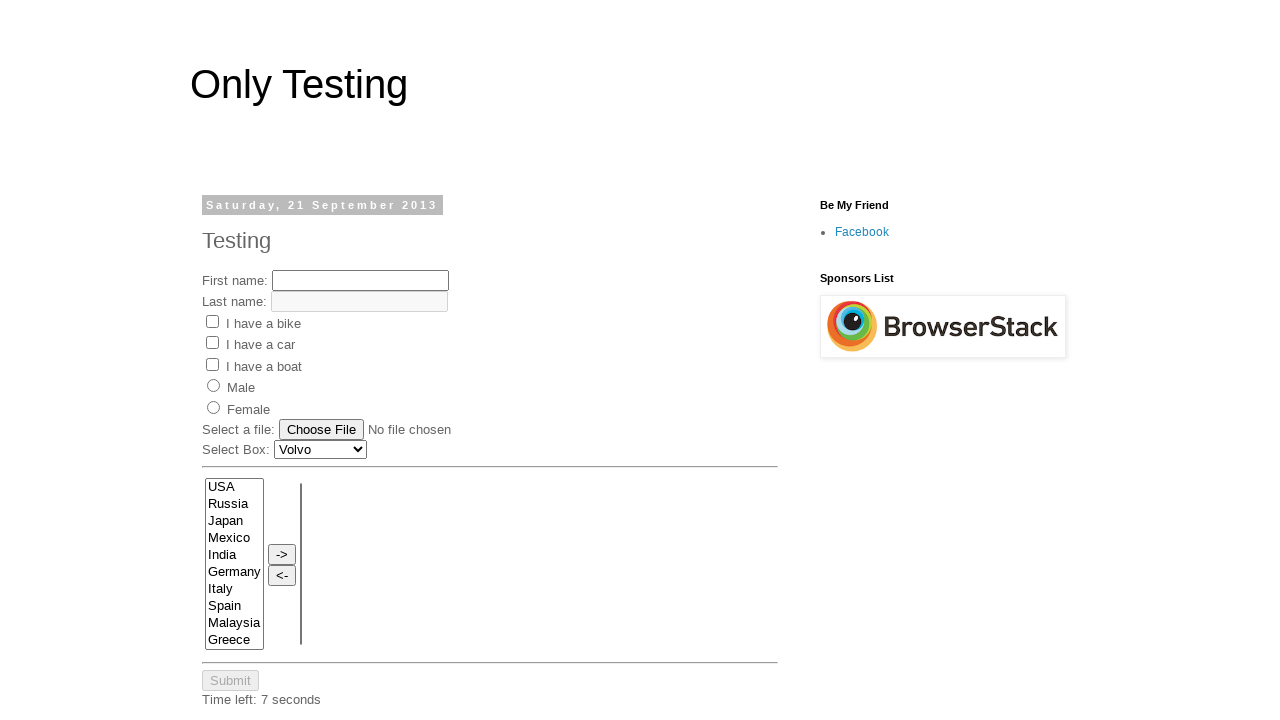

Retrieved all options from the select dropdown
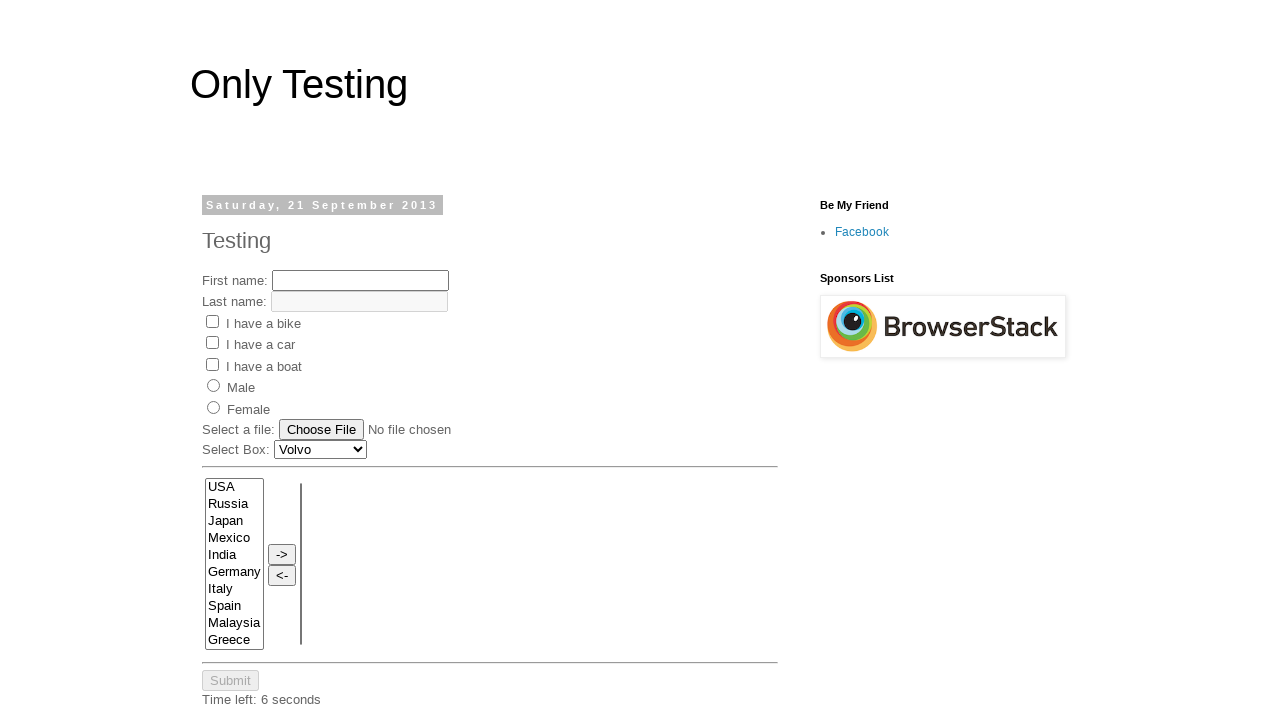

Asserted that dropdown contains 10 options
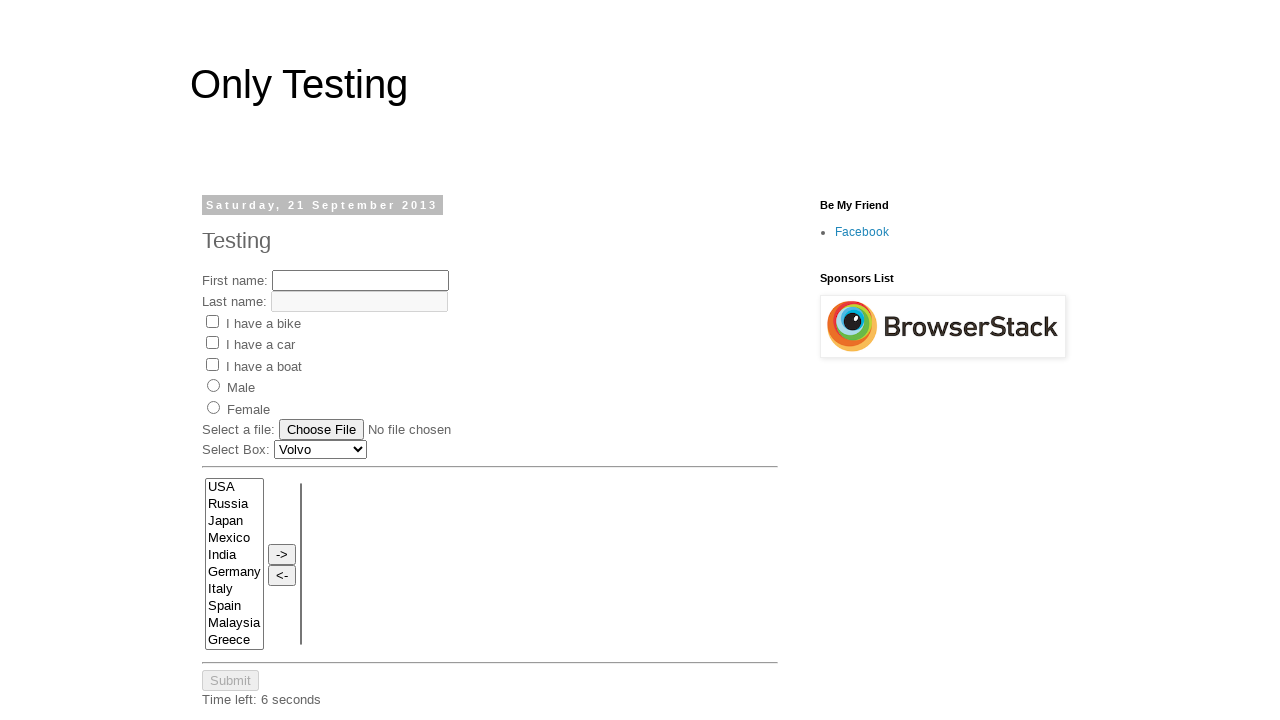

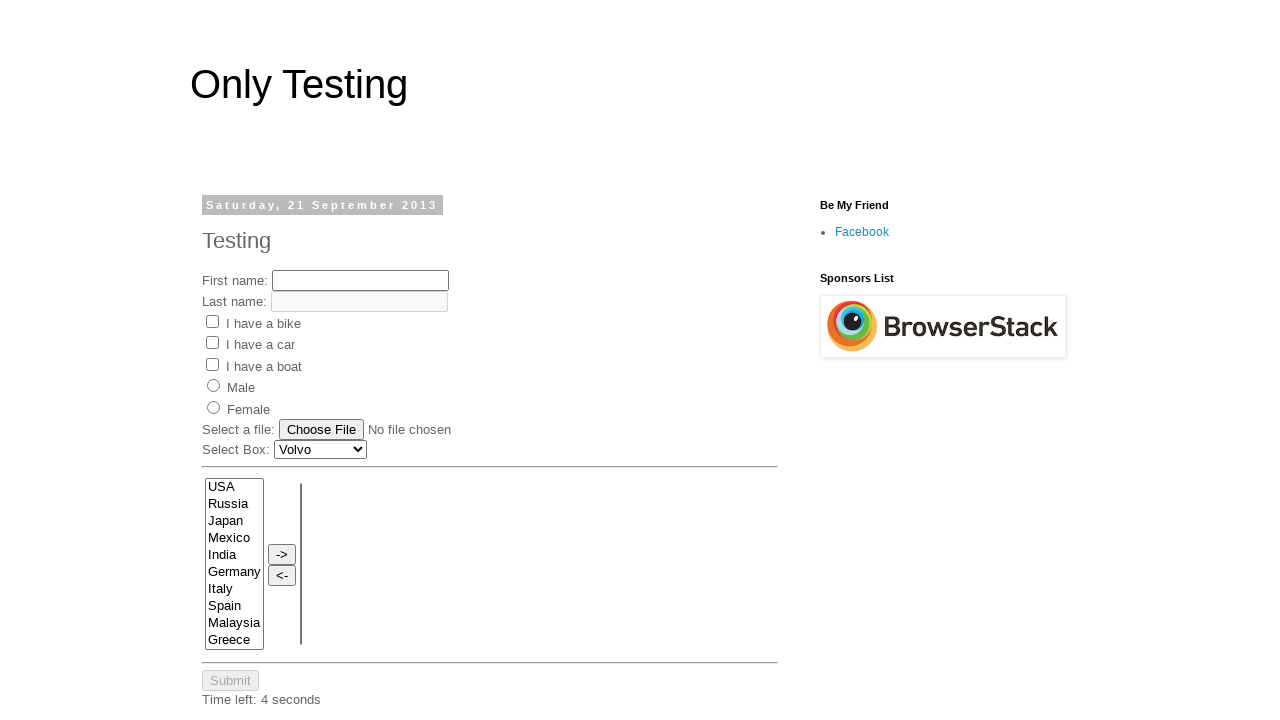